Tests different click types including double-click and right-click, verifying the response messages

Starting URL: https://demoqa.com/buttons

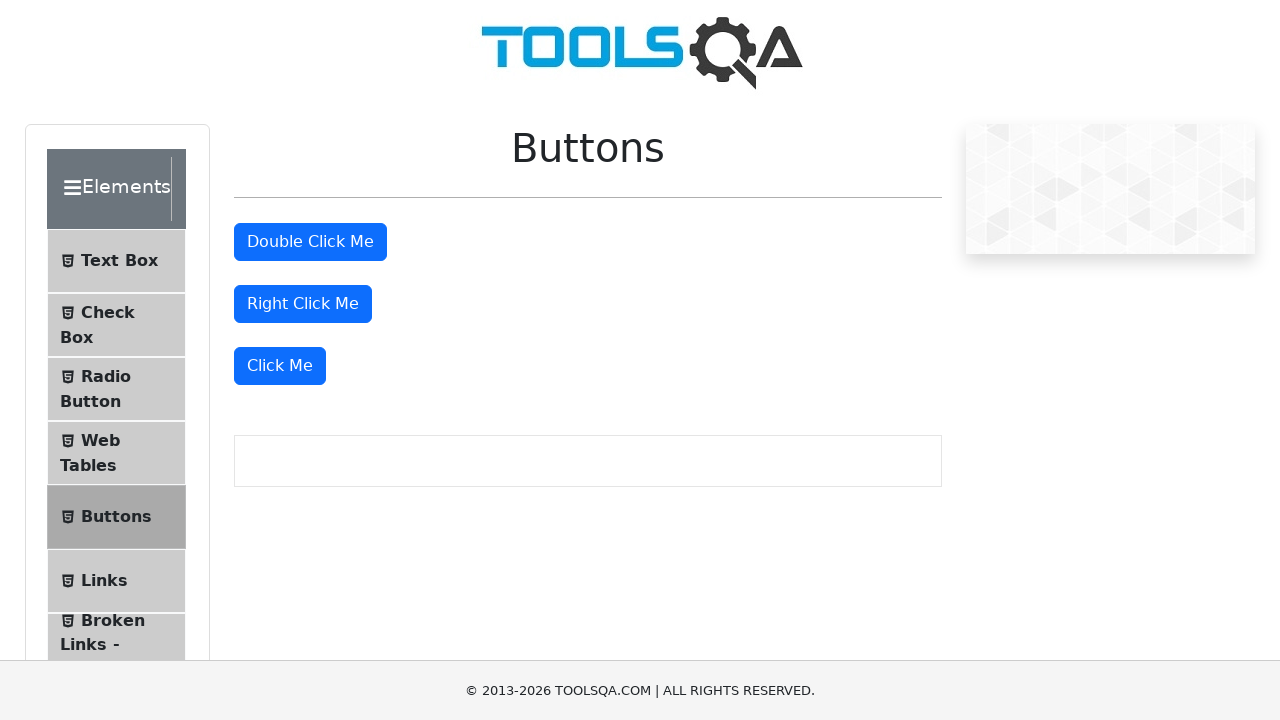

Double-clicked the double-click button at (310, 242) on #doubleClickBtn
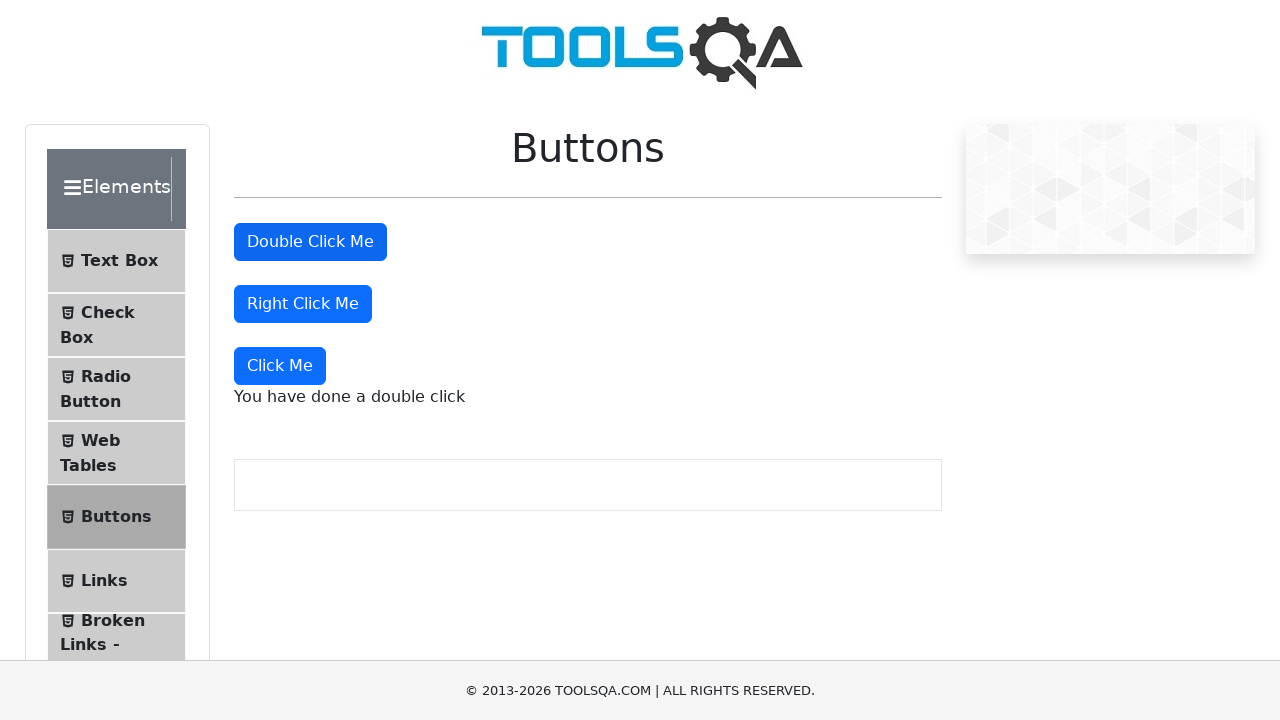

Double-click message appeared
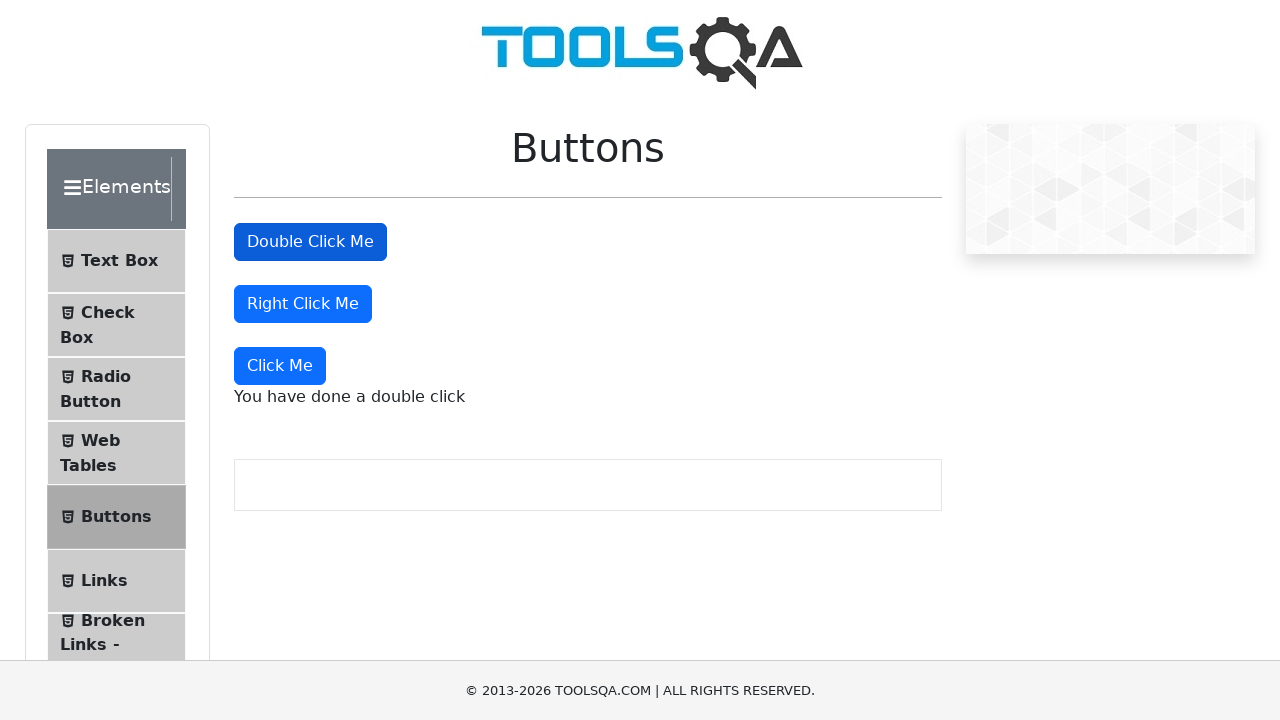

Right-clicked the right-click button at (303, 304) on #rightClickBtn
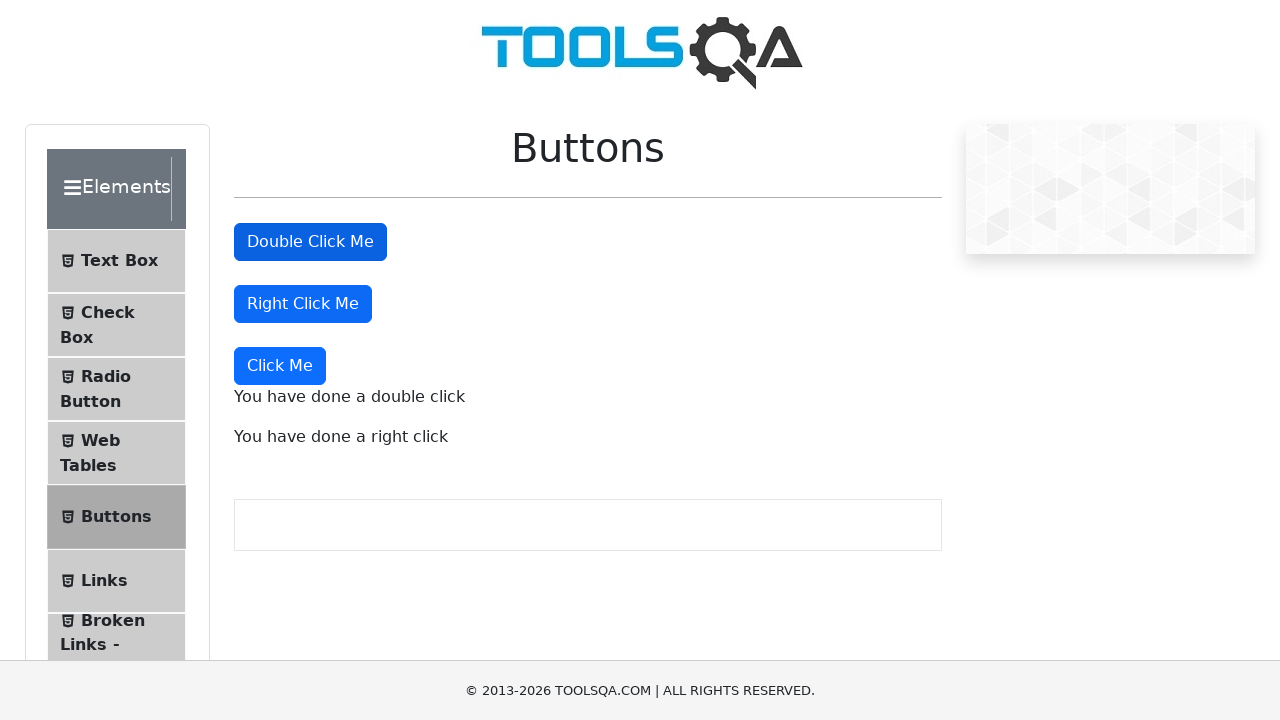

Right-click message appeared
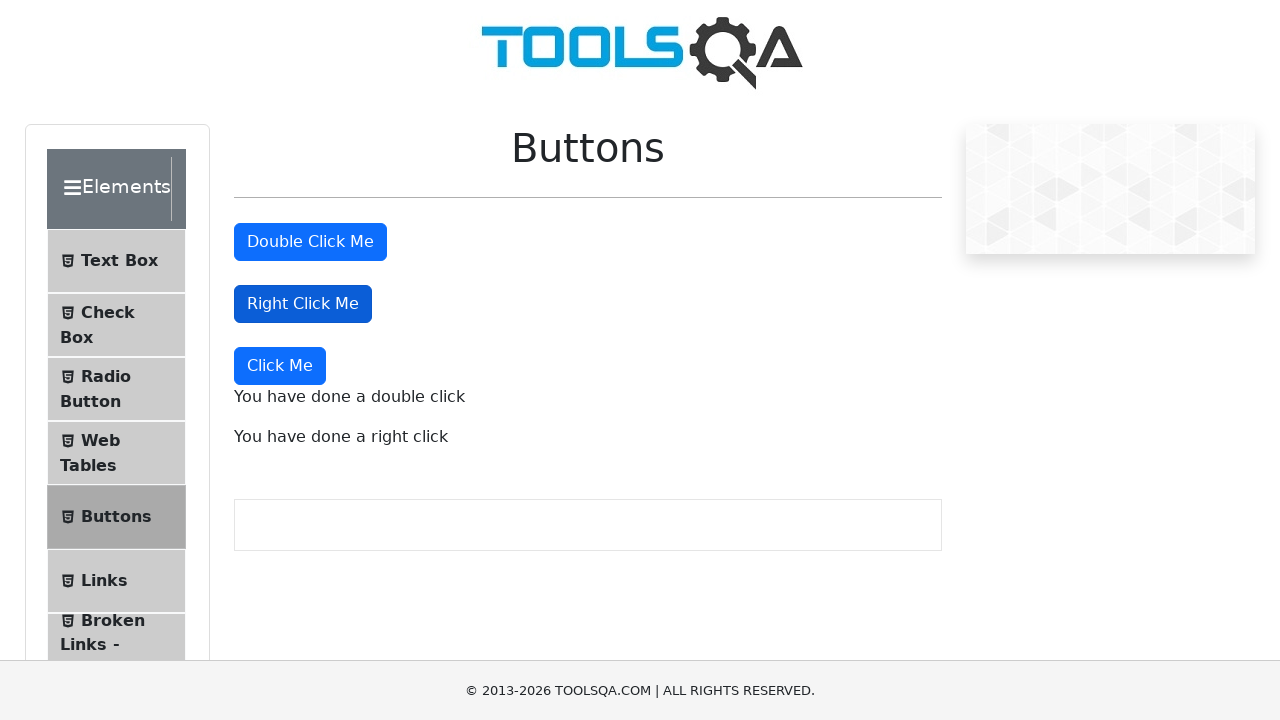

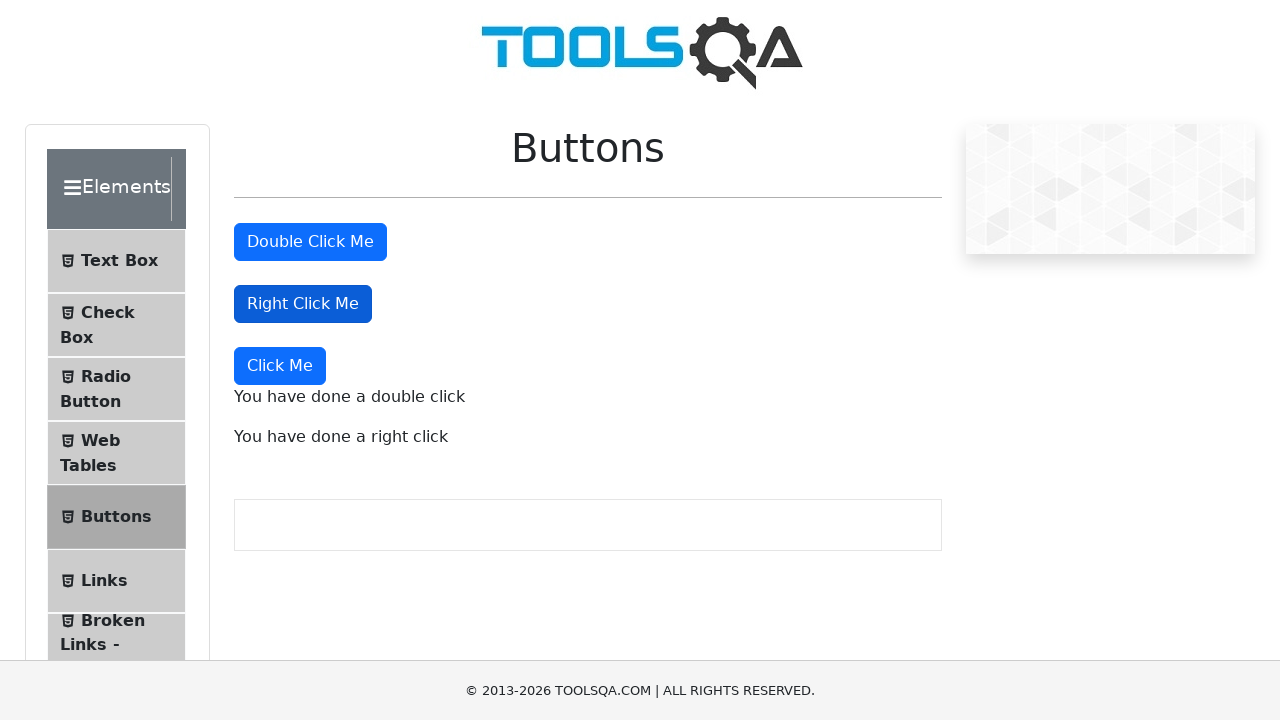